Tests window handling by clicking a link that opens in a new window, switching to that window, verifying the URL, and closing it

Starting URL: http://omayo.blogspot.com/

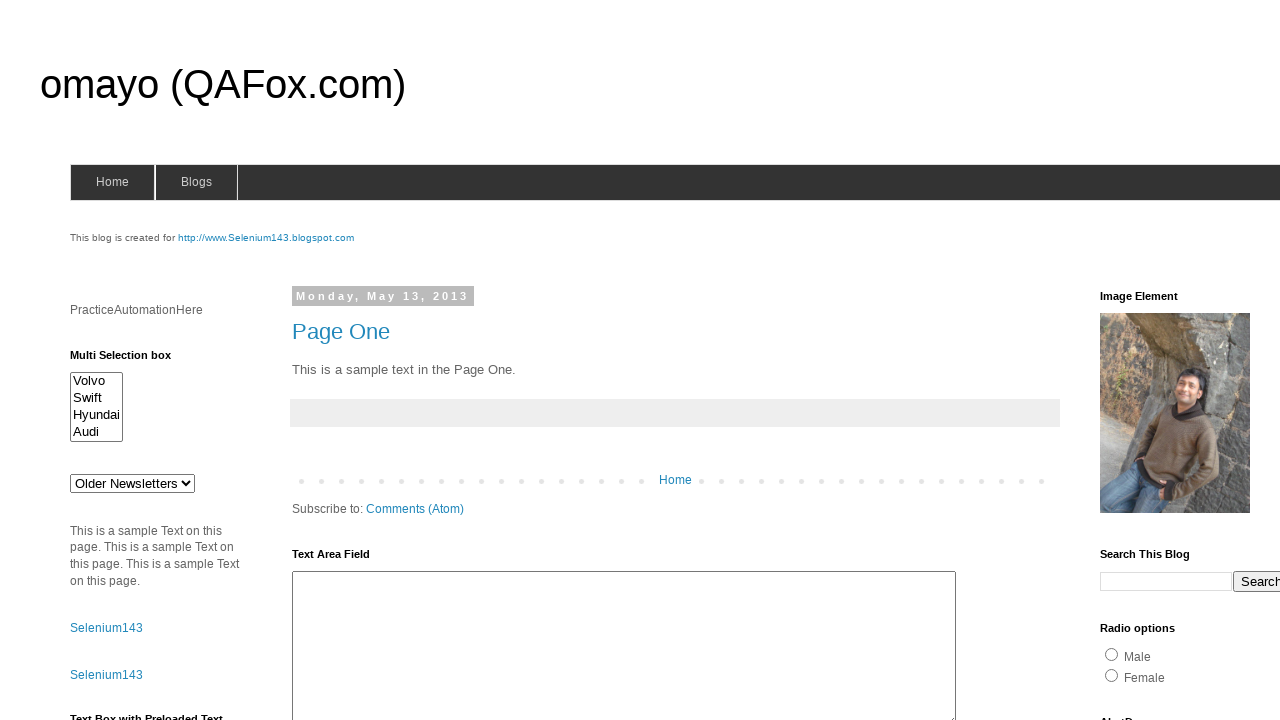

Waited for SeleniumTutorial link to be available
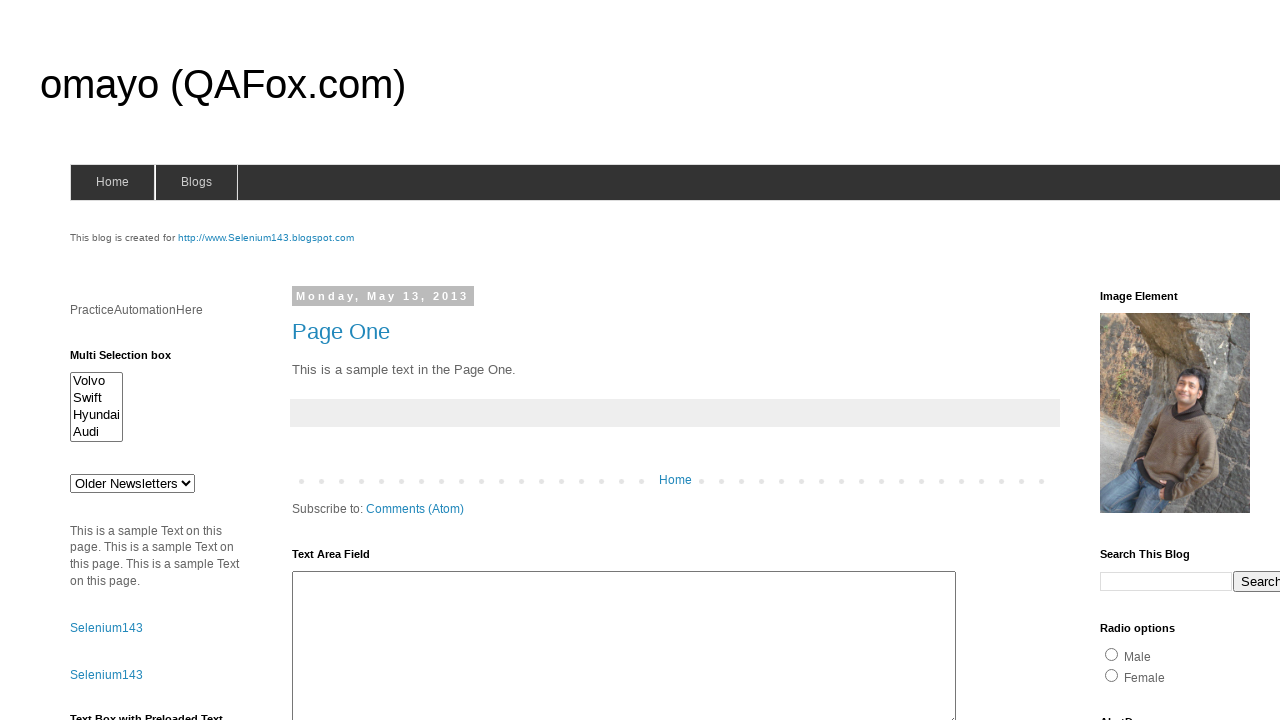

Clicked SeleniumTutorial link to open new window at (116, 360) on xpath=//*[contains(text(), 'SeleniumTutorial')]
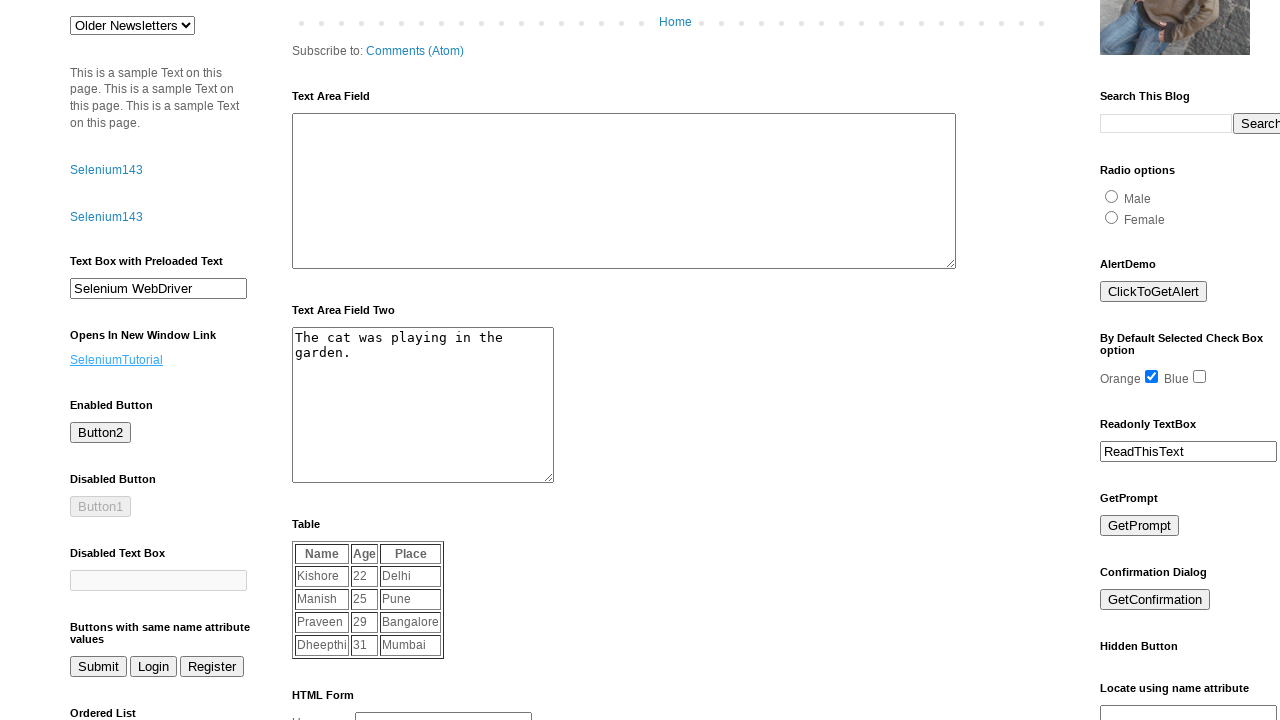

Captured new page/window object
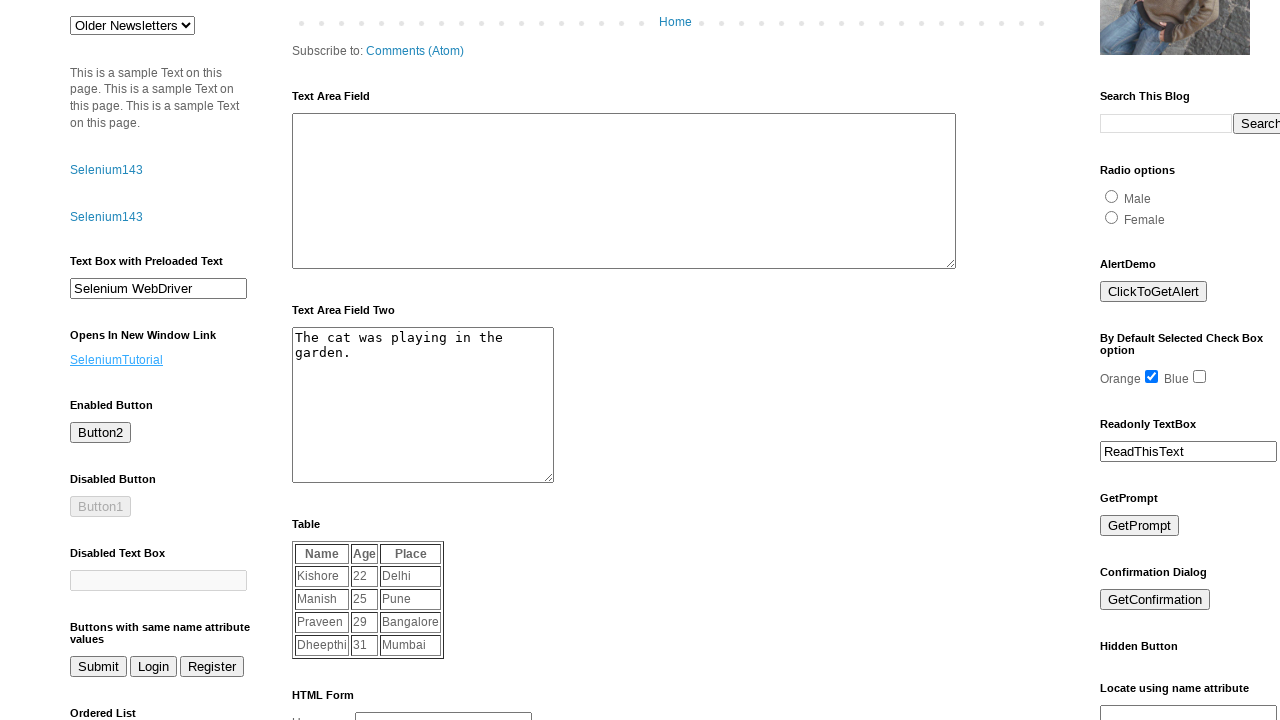

New window finished loading
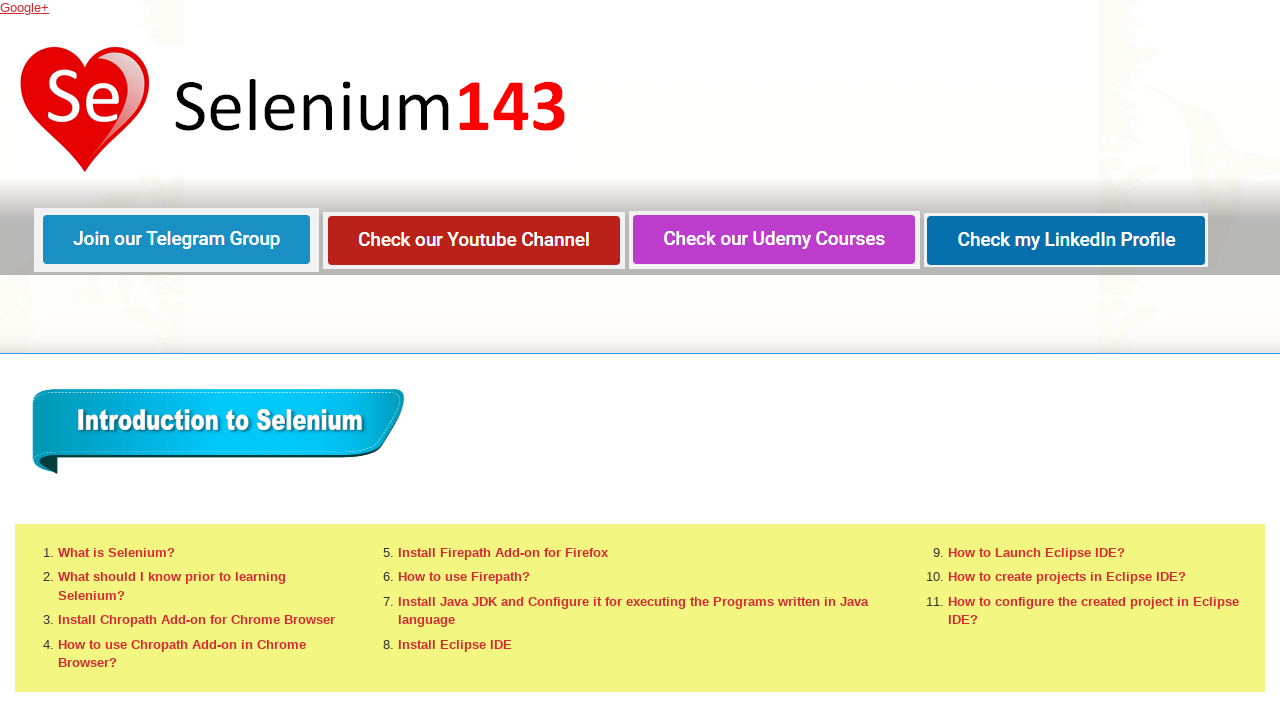

Verified new window URL contains 'selenium143' - actual URL: http://selenium143.blogspot.com/
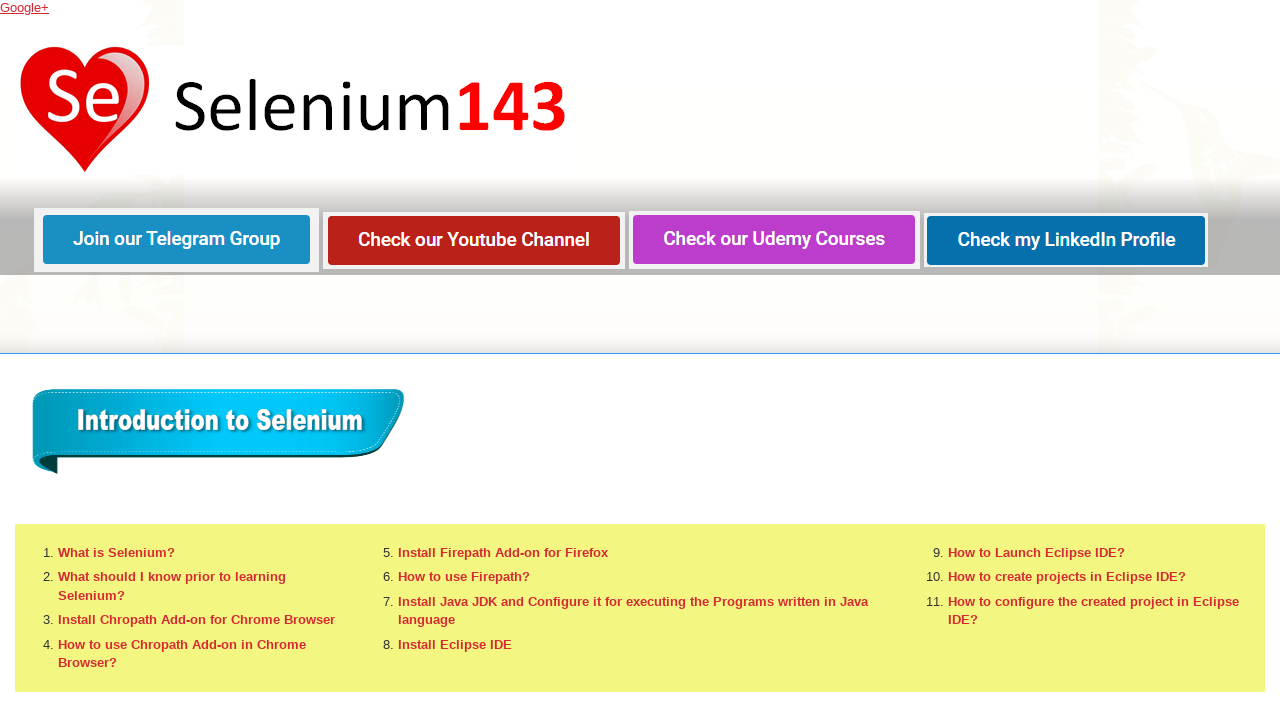

Closed the new window
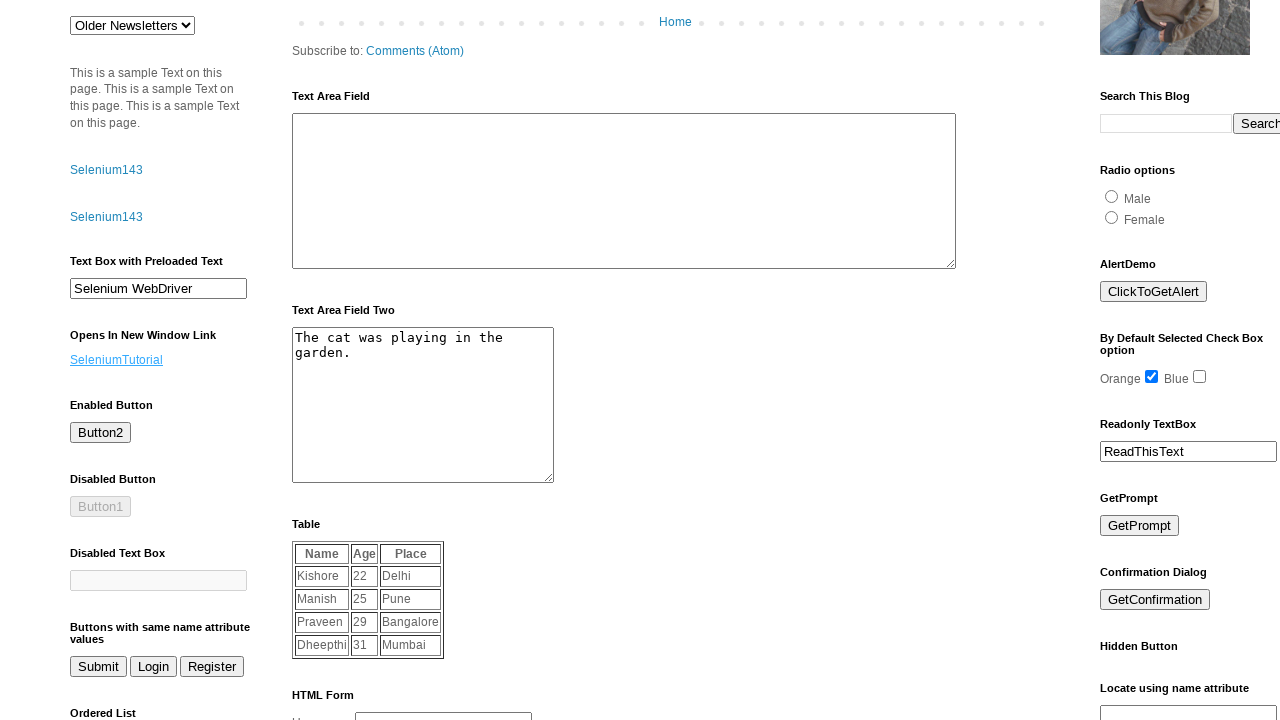

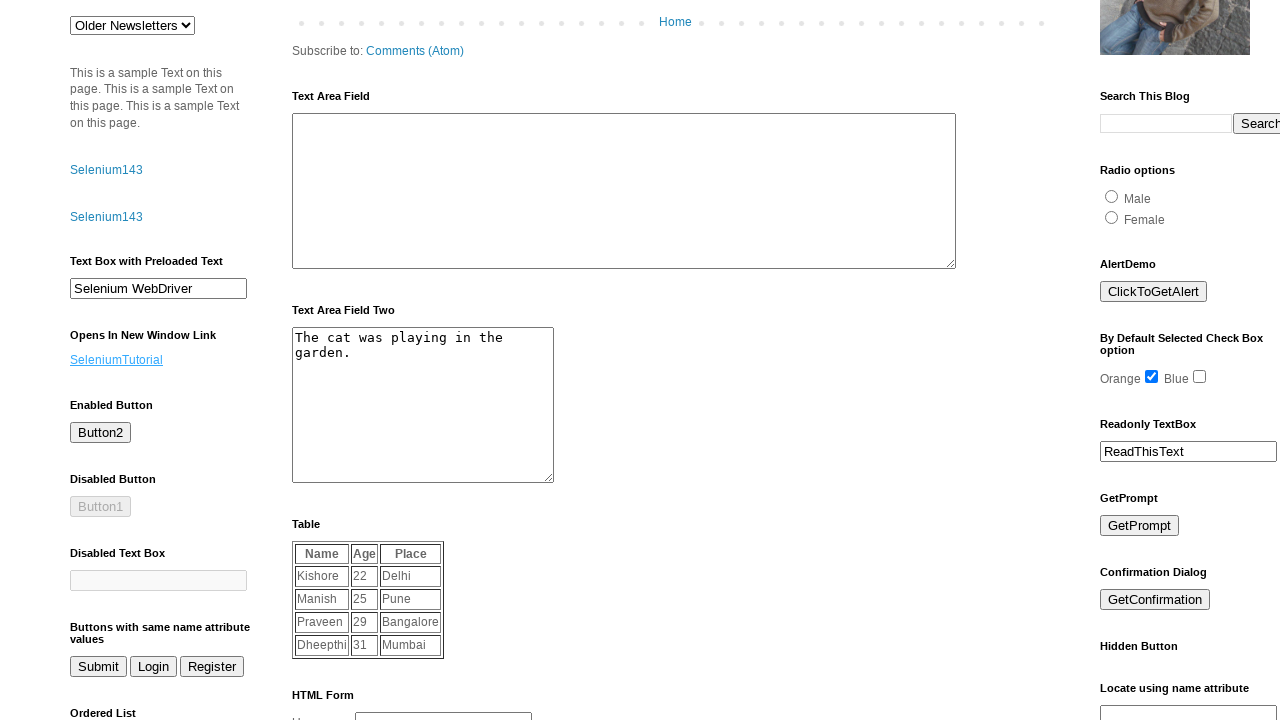